Tests checkbox selection functionality by finding all checkboxes on the page and selecting them using the space key

Starting URL: https://rahulshettyacademy.com/AutomationPractice/

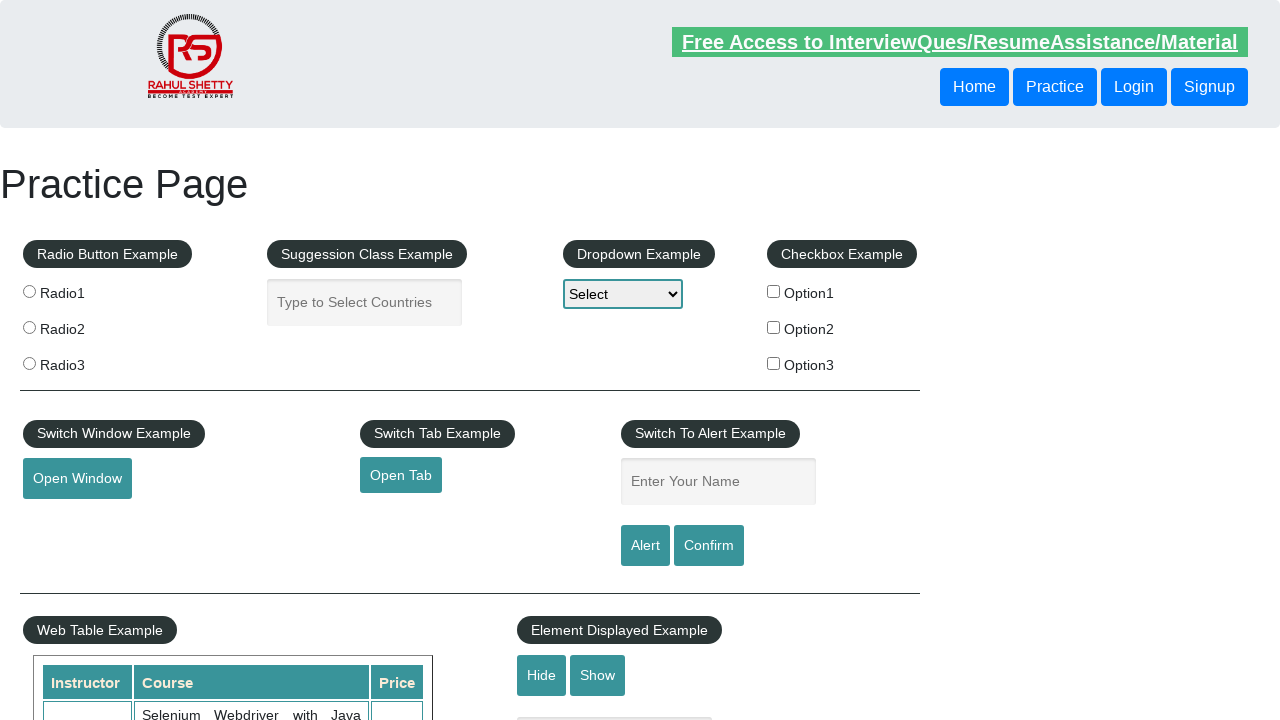

Navigated to checkbox selection practice page
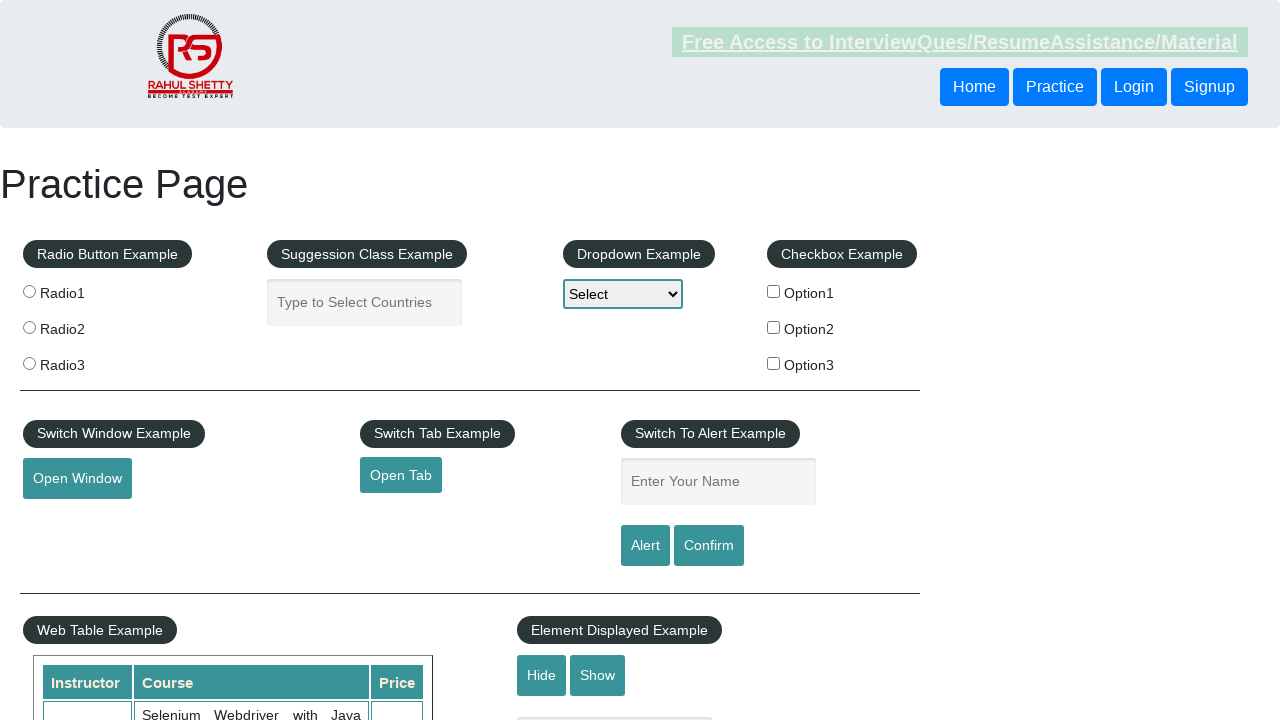

Located all checkboxes on the page
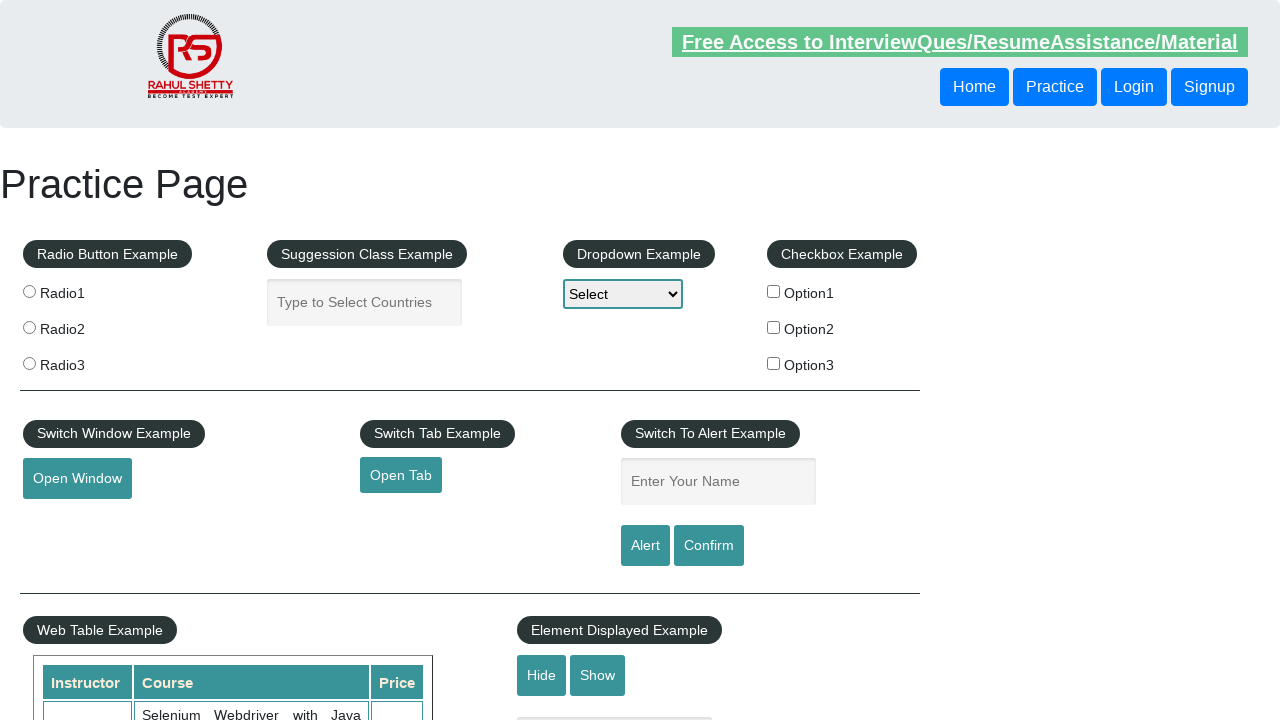

Selected a checkbox using check() method at (774, 291) on input[type="checkbox"] >> nth=0
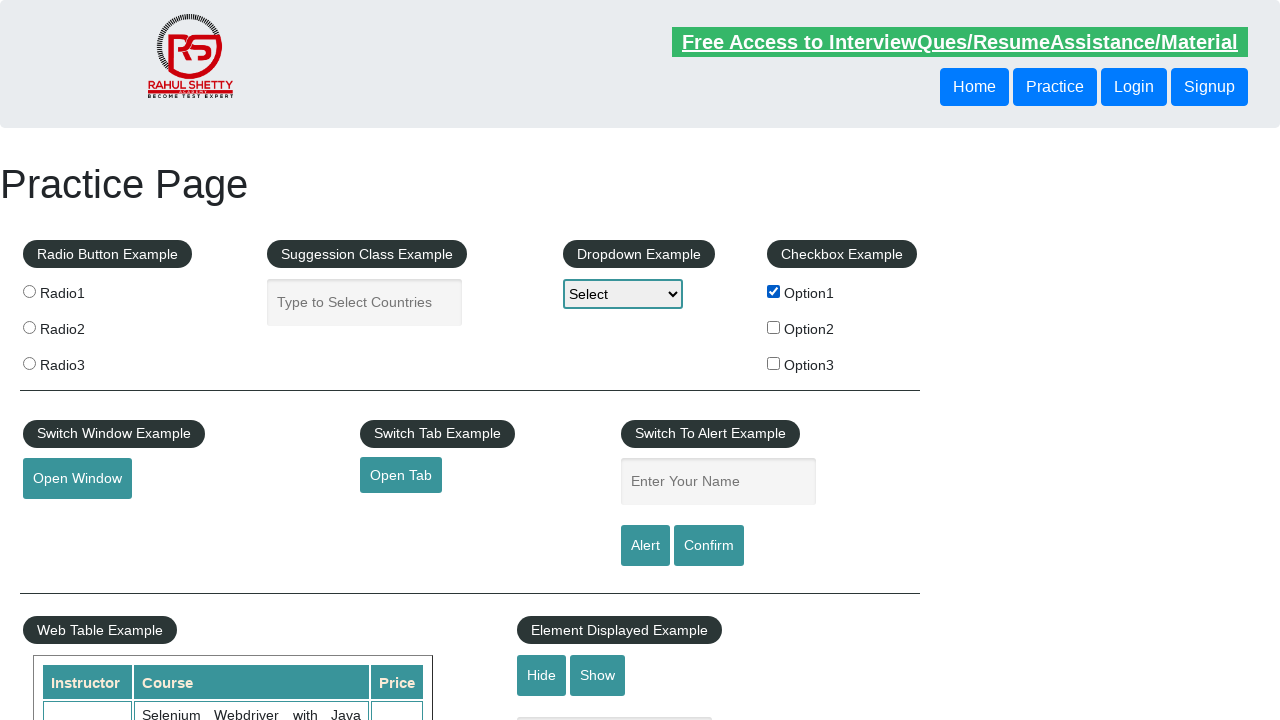

Selected a checkbox using check() method at (774, 327) on input[type="checkbox"] >> nth=1
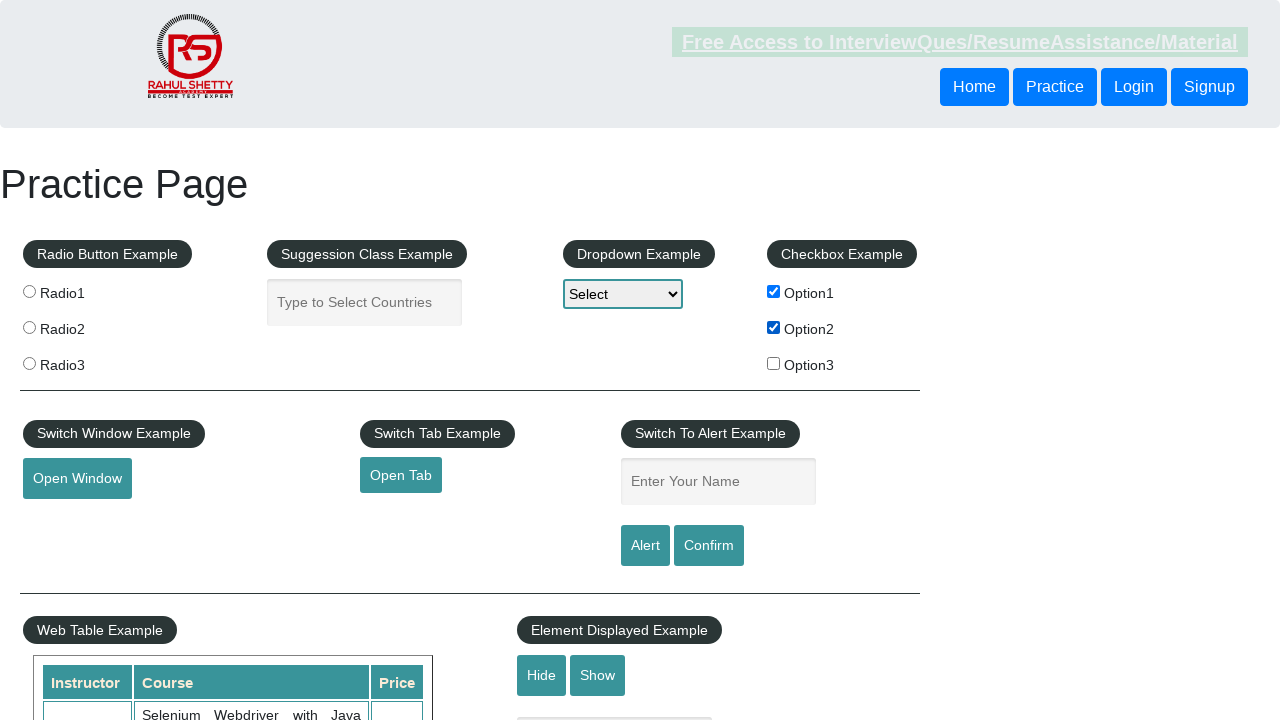

Selected a checkbox using check() method at (774, 363) on input[type="checkbox"] >> nth=2
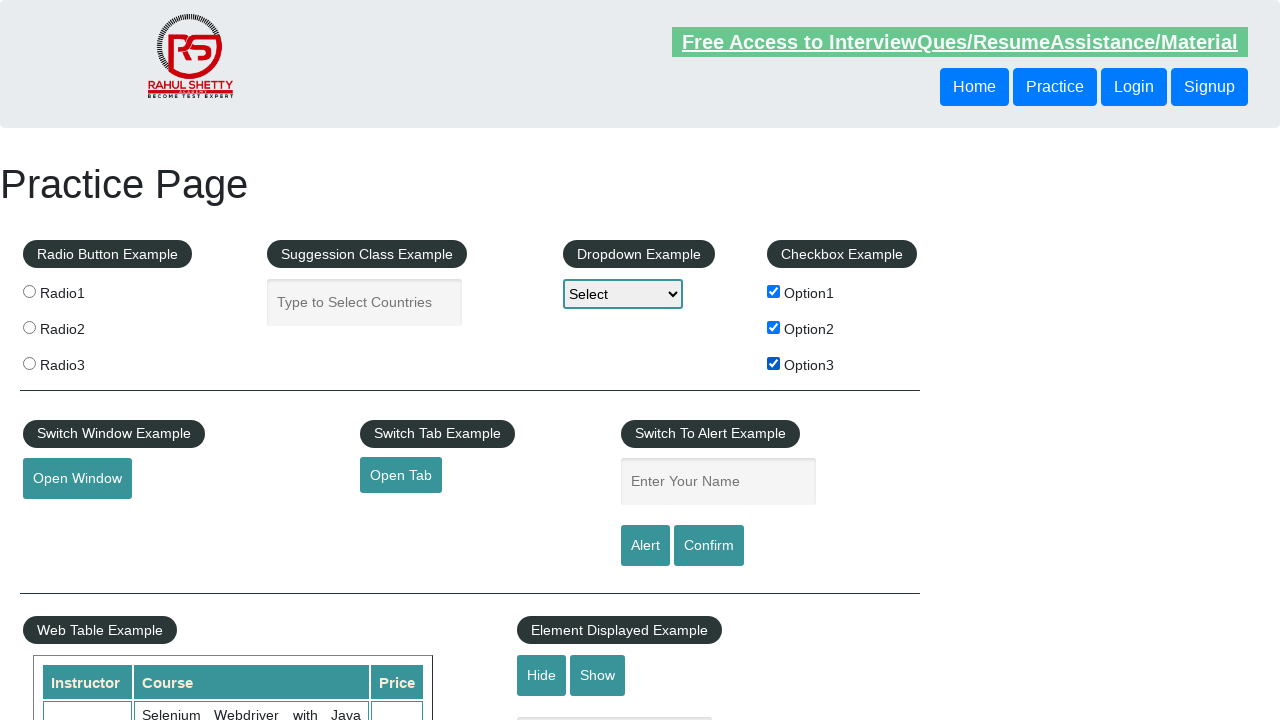

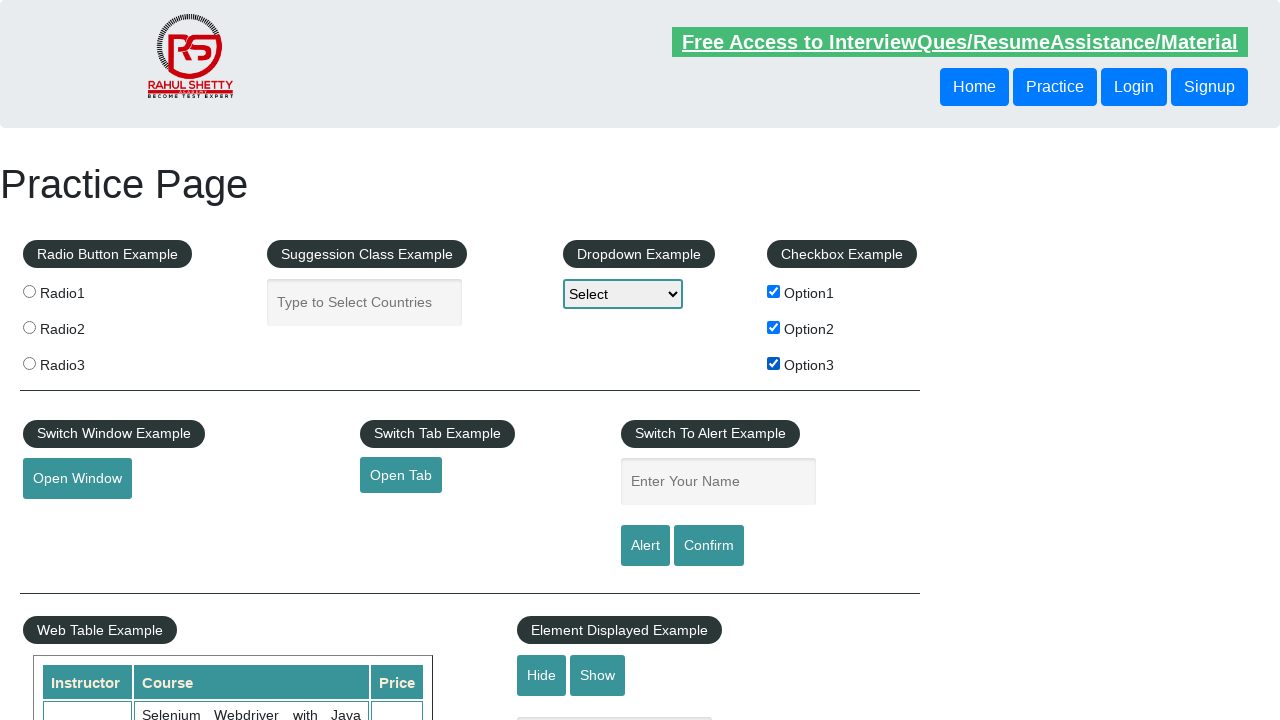